Tests jQuery UI slider widget by switching to the demo iframe and dragging the slider handle right and then left

Starting URL: https://jqueryui.com/slider/

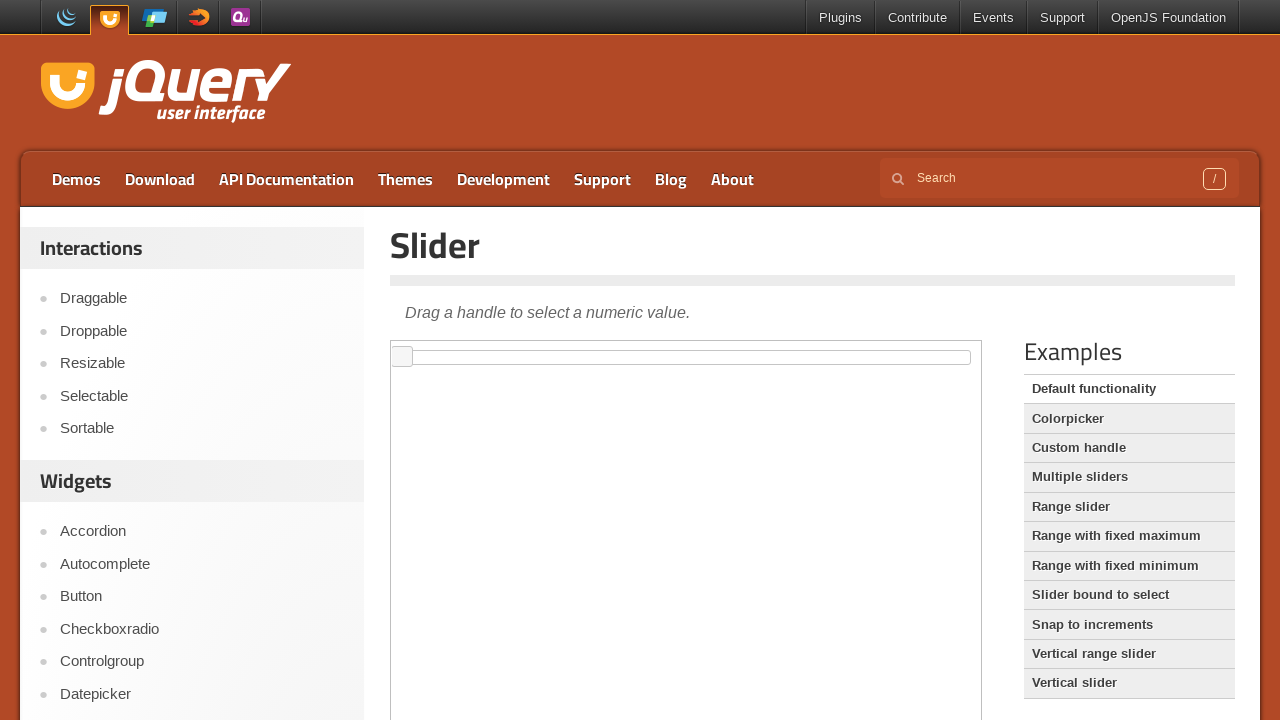

Switched to demo iframe
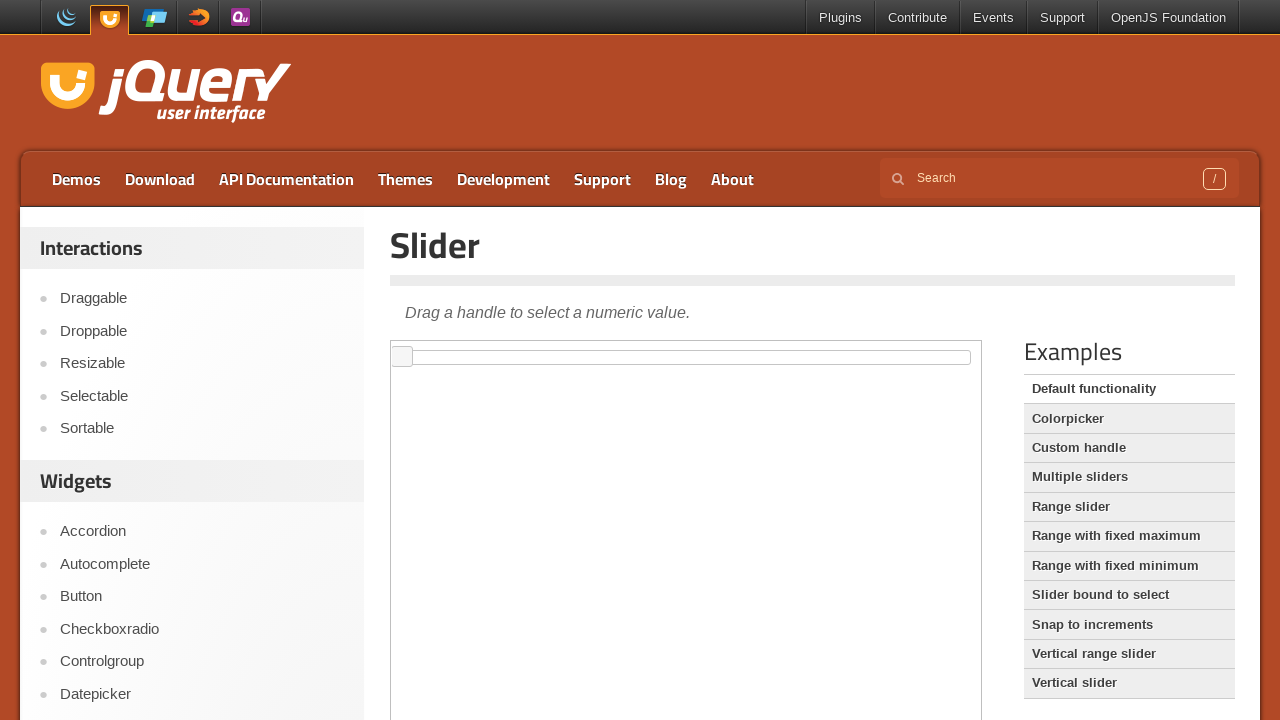

Located slider handle element
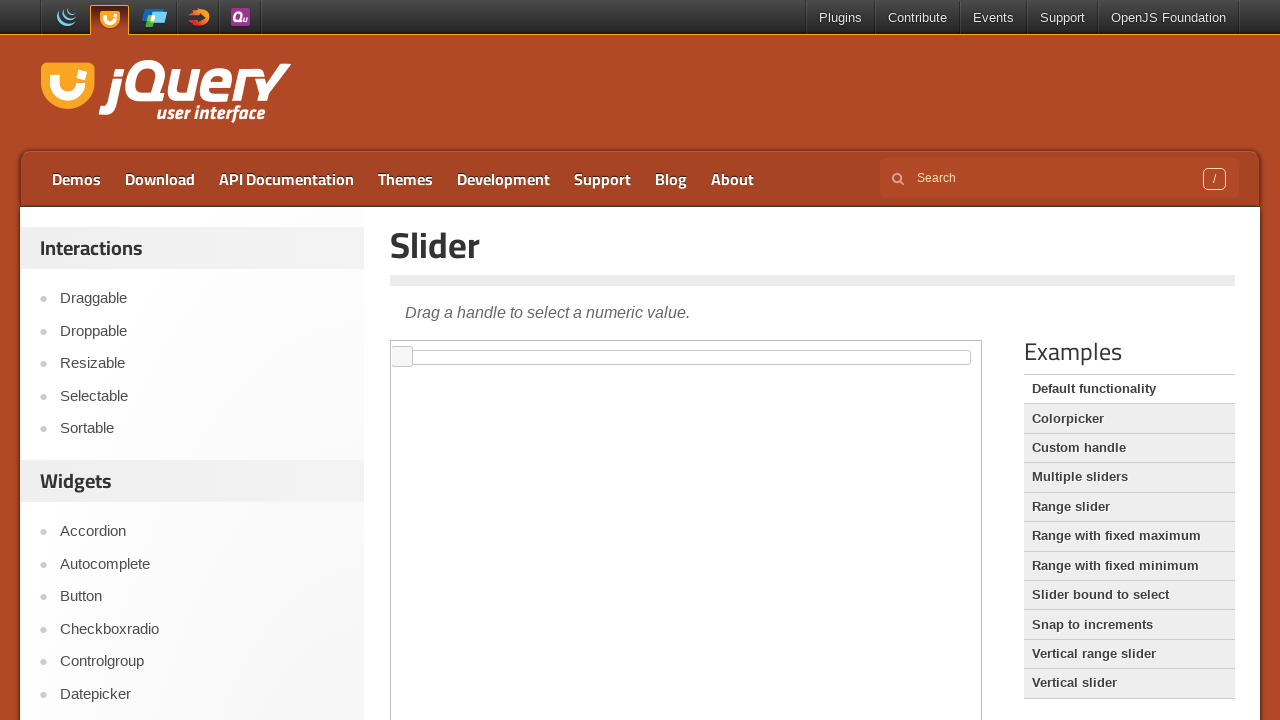

Slider handle is visible
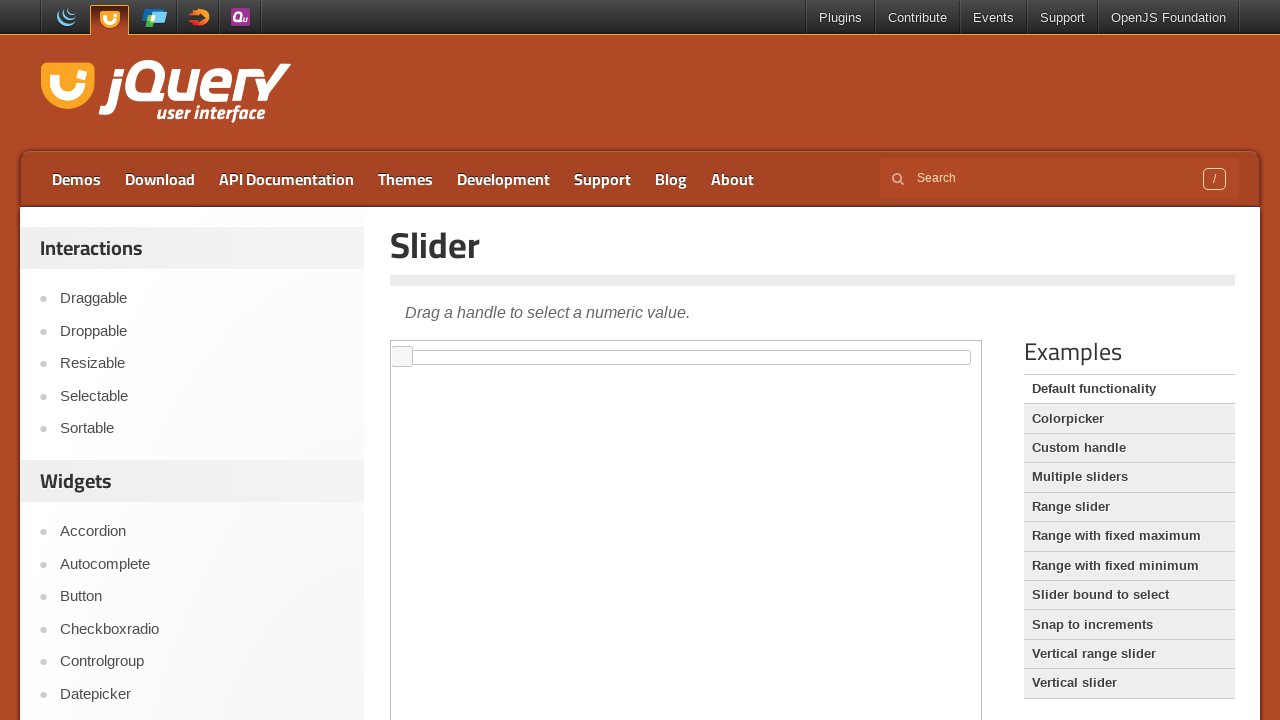

Retrieved bounding box of slider handle
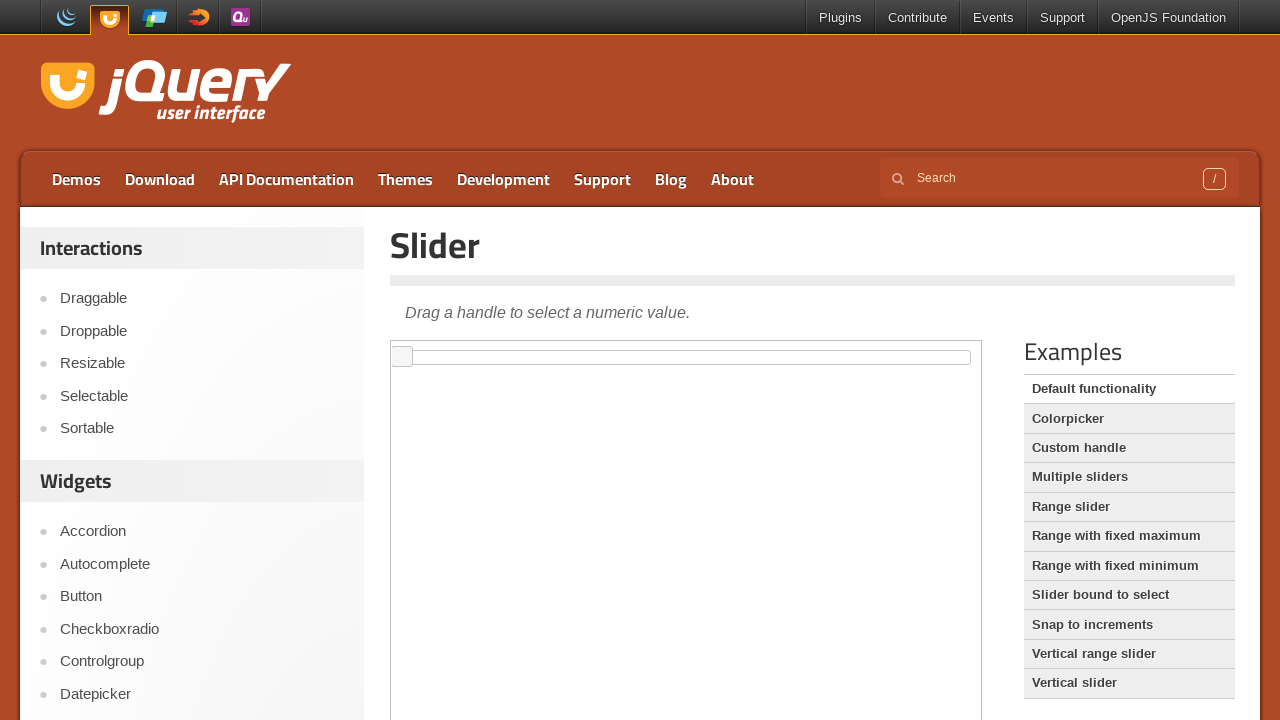

Moved mouse to slider handle center at (402, 357)
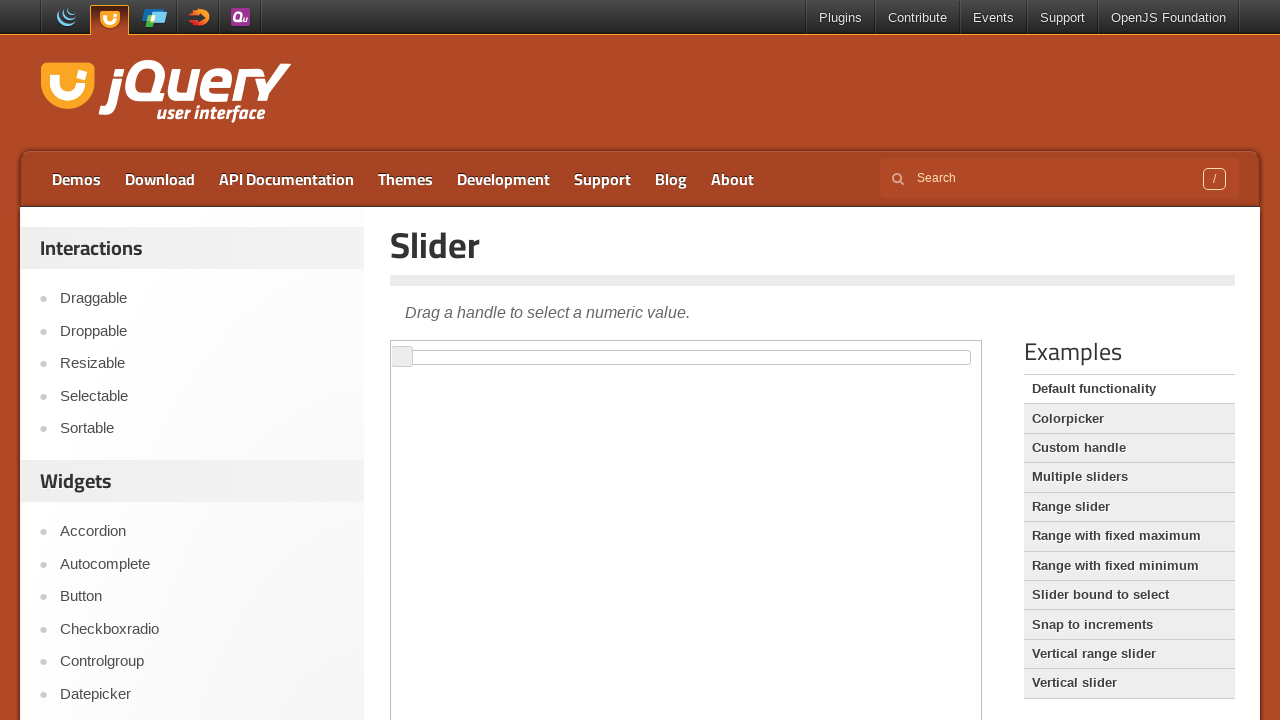

Pressed mouse button down on slider handle at (402, 357)
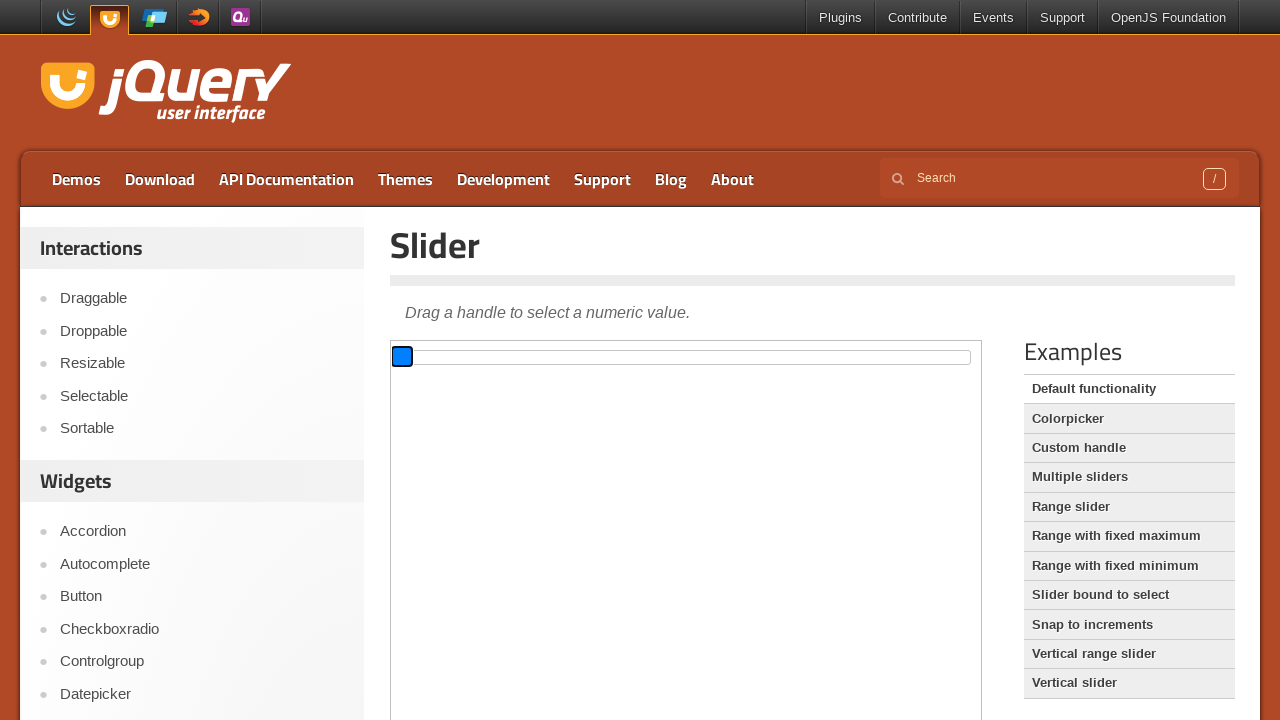

Dragged slider handle 300 pixels to the right at (702, 357)
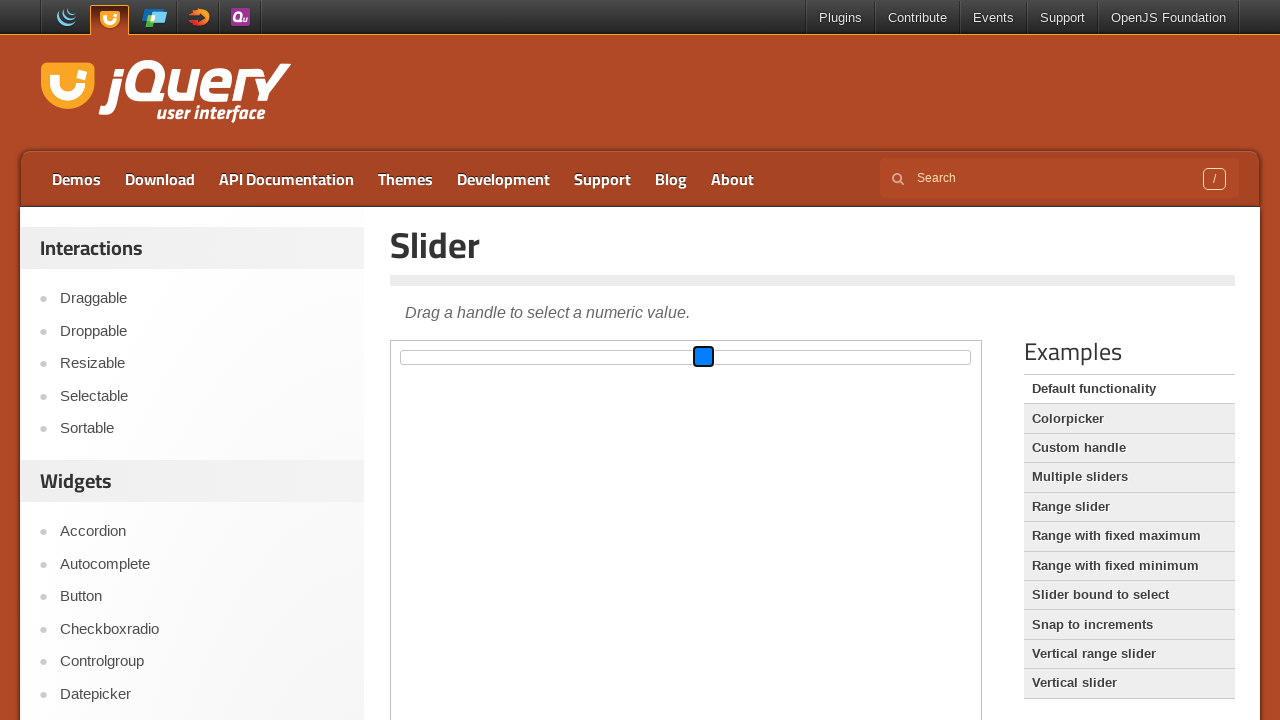

Released mouse button after dragging right at (702, 357)
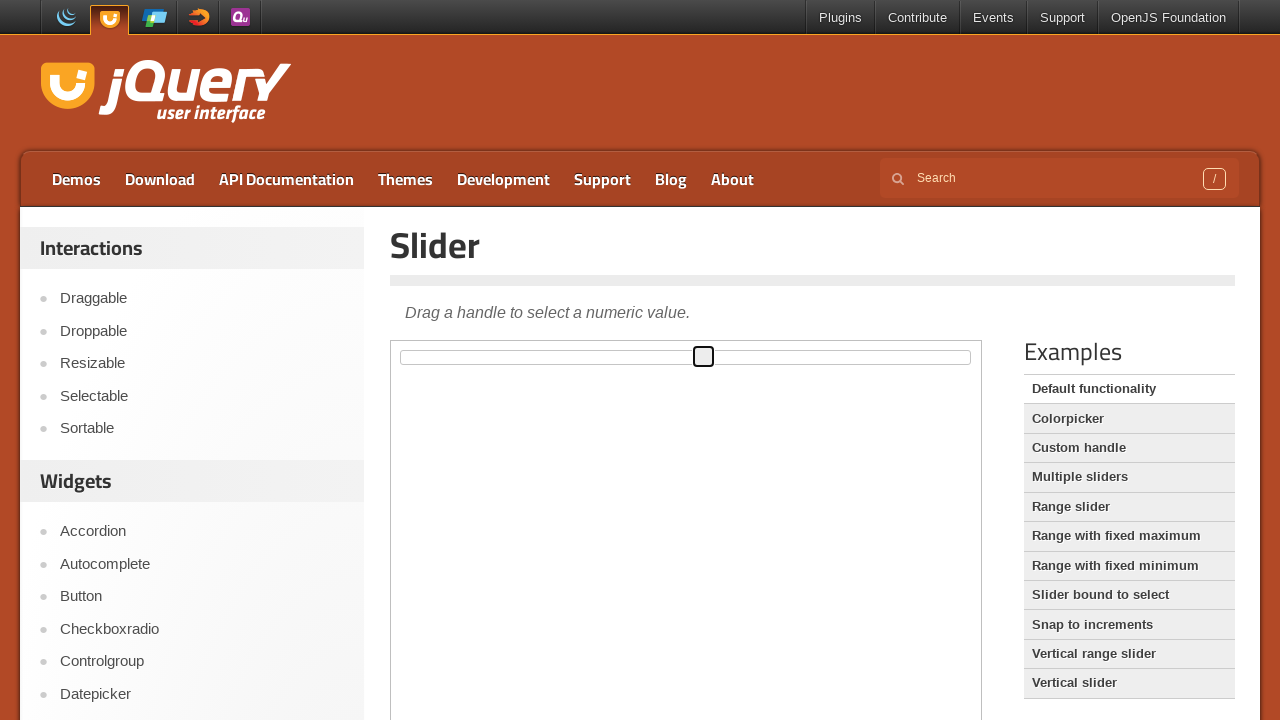

Waited 1 second for slider animation
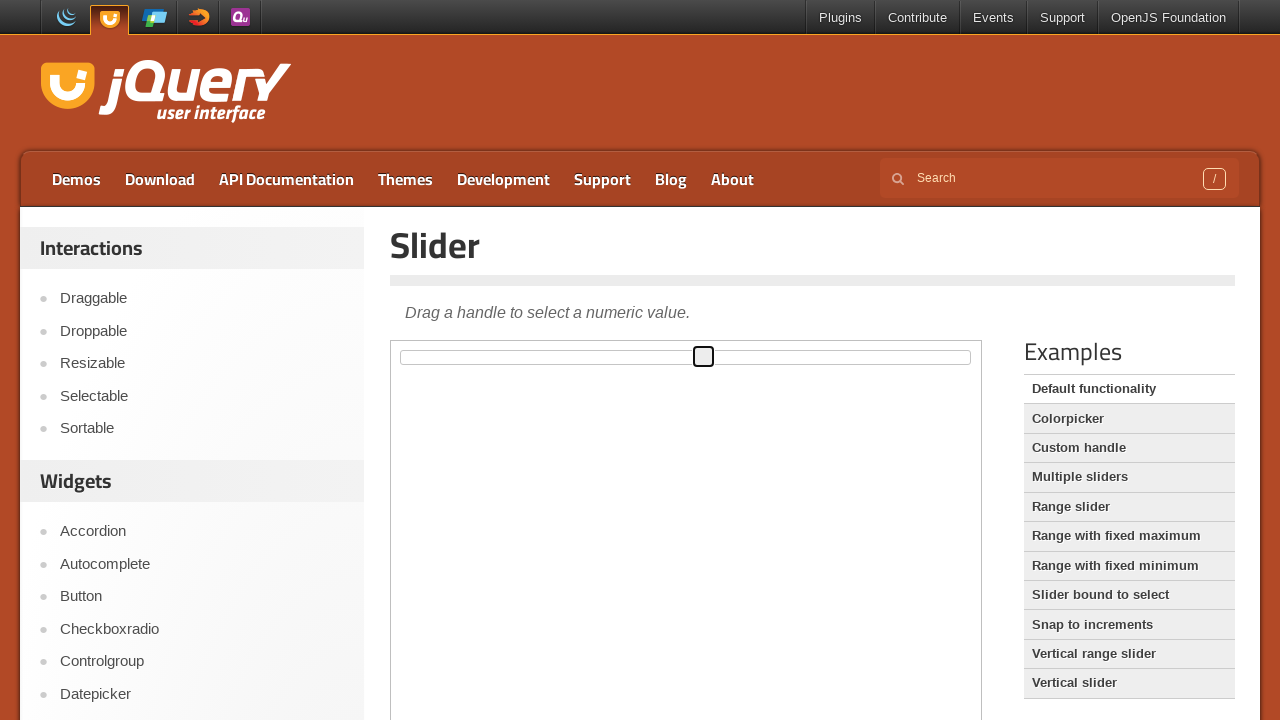

Retrieved updated bounding box of slider handle
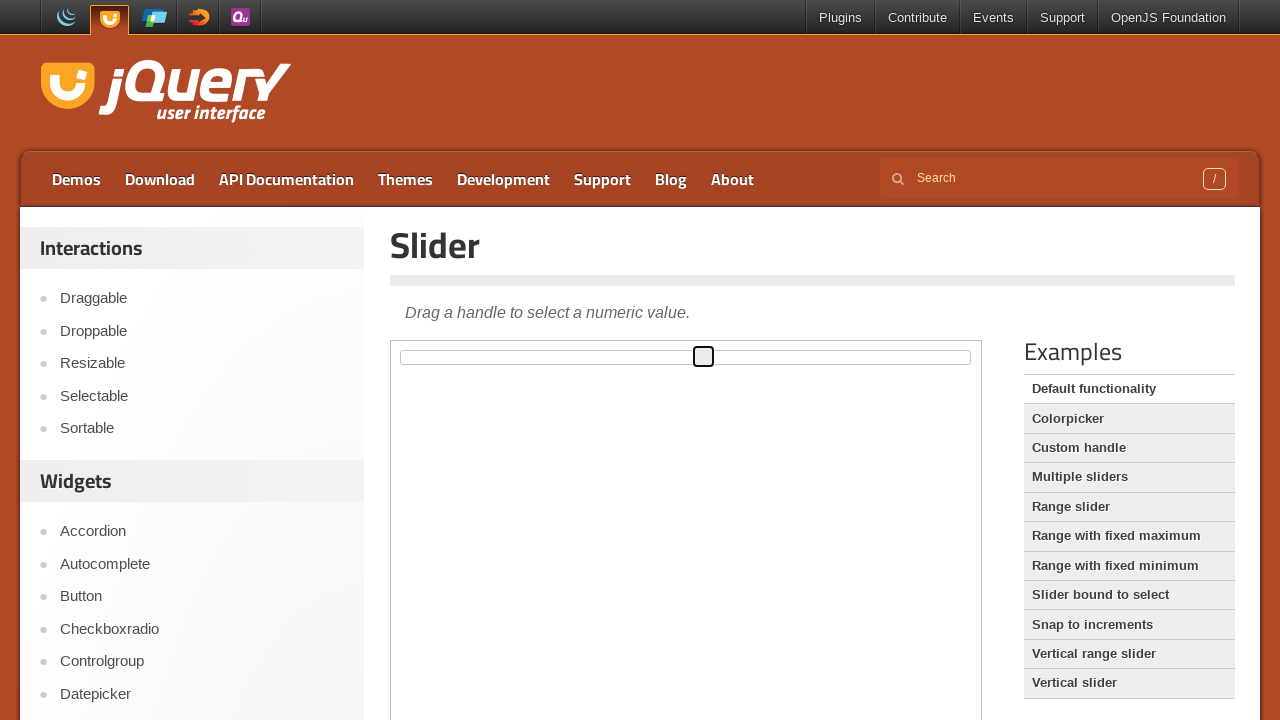

Moved mouse to slider handle center at (704, 357)
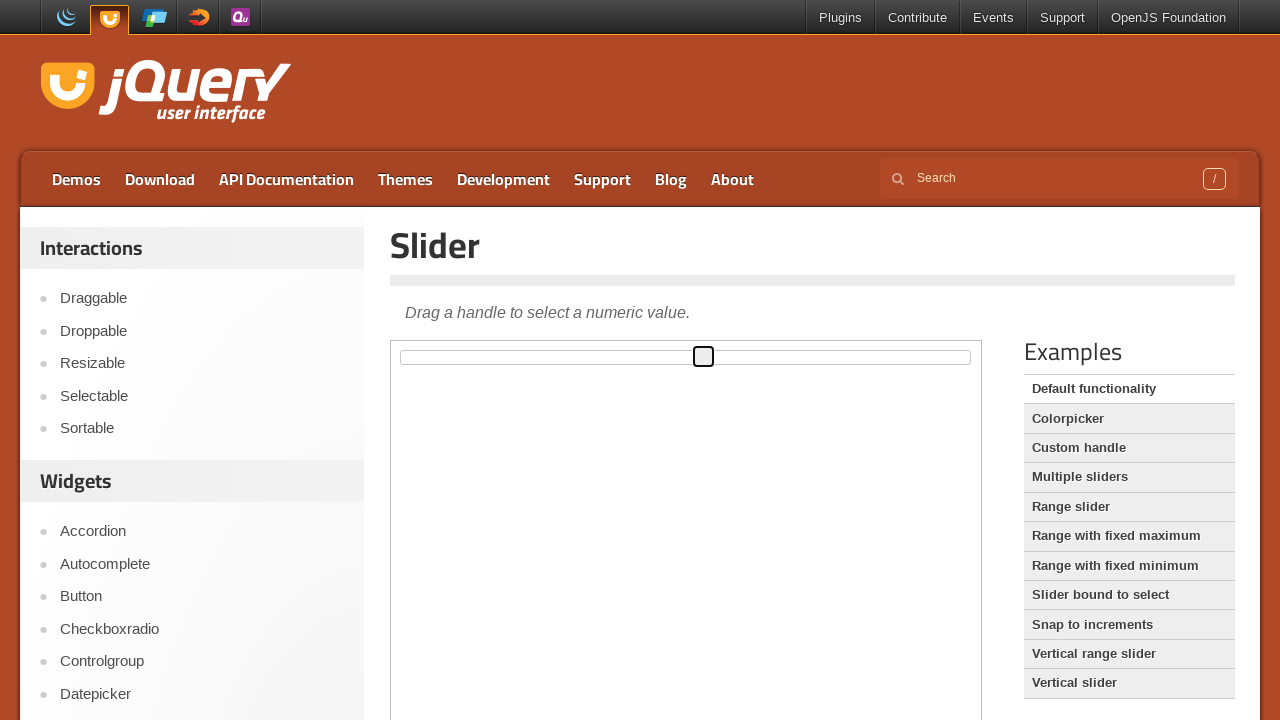

Pressed mouse button down on slider handle at (704, 357)
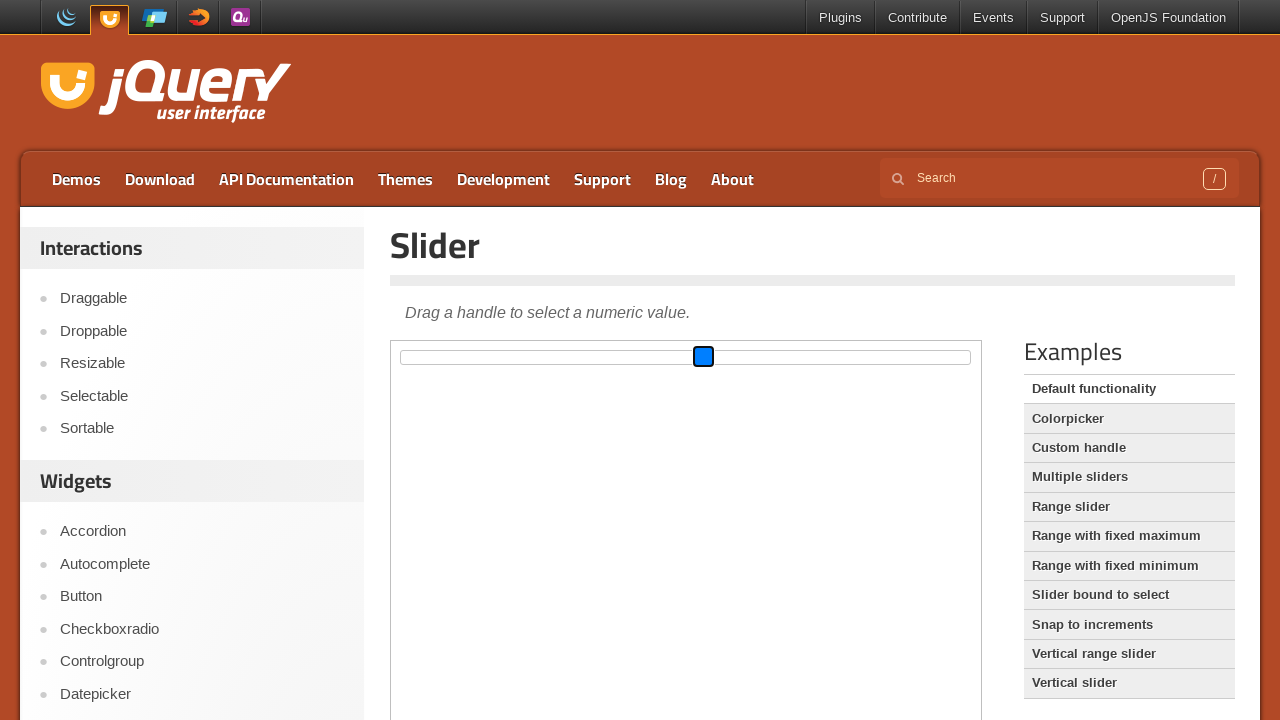

Dragged slider handle 300 pixels to the left at (404, 357)
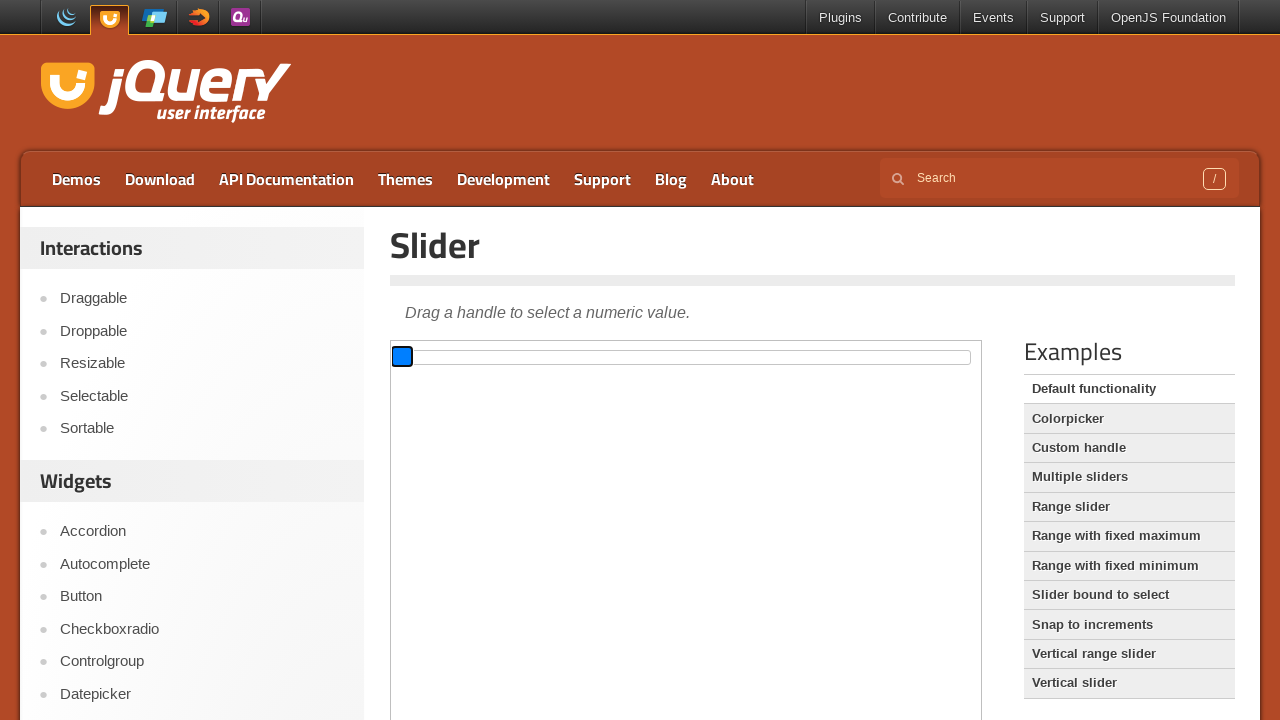

Released mouse button after dragging left at (404, 357)
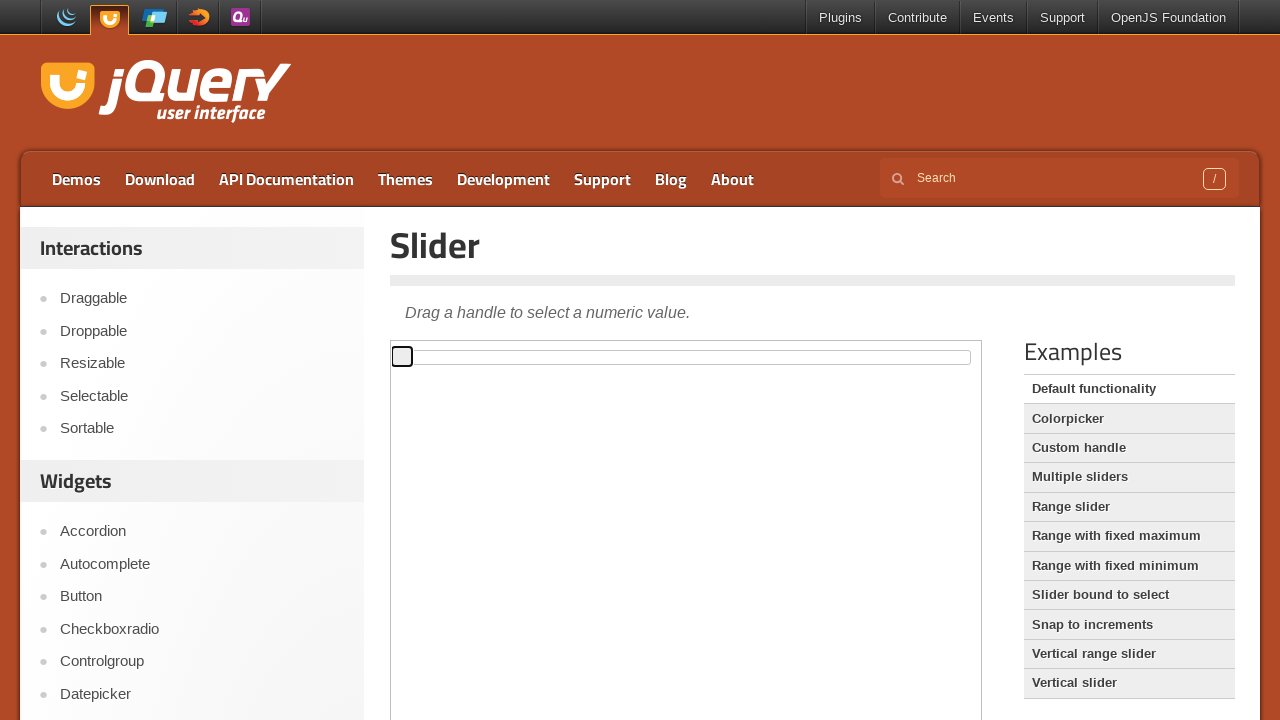

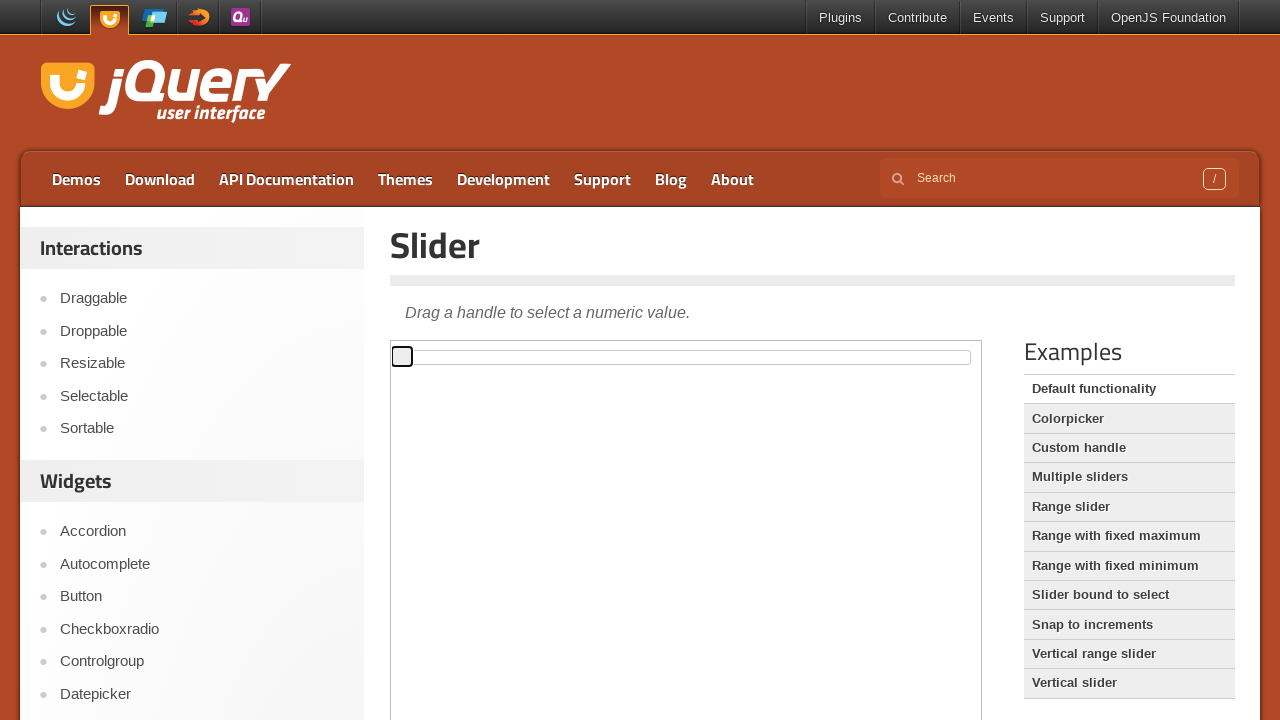